Tests that the from and to input fields for flight search cannot have the same city value

Starting URL: https://flights-app.pages.dev/

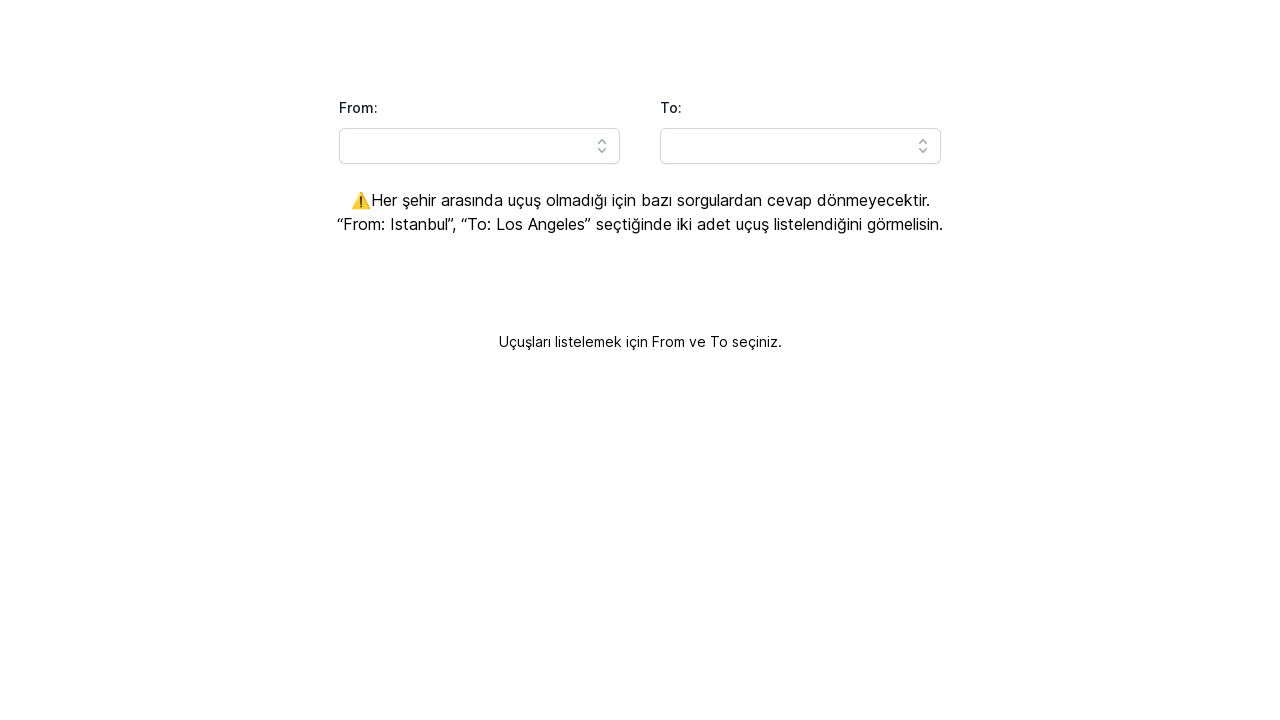

Filled 'from' input field with 'Paris' on #headlessui-combobox-input-\:Rq9lla\:
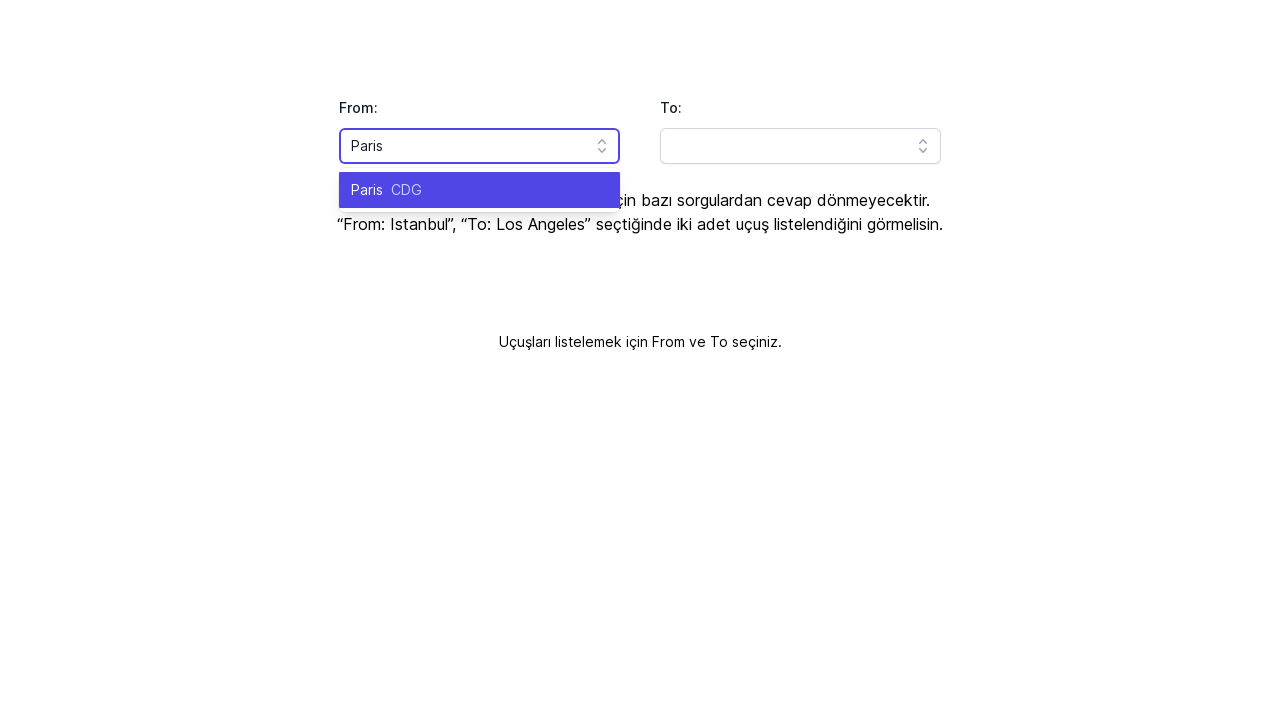

Filled 'to' input field with 'Paris' on #headlessui-combobox-input-\:Rqhlla\:
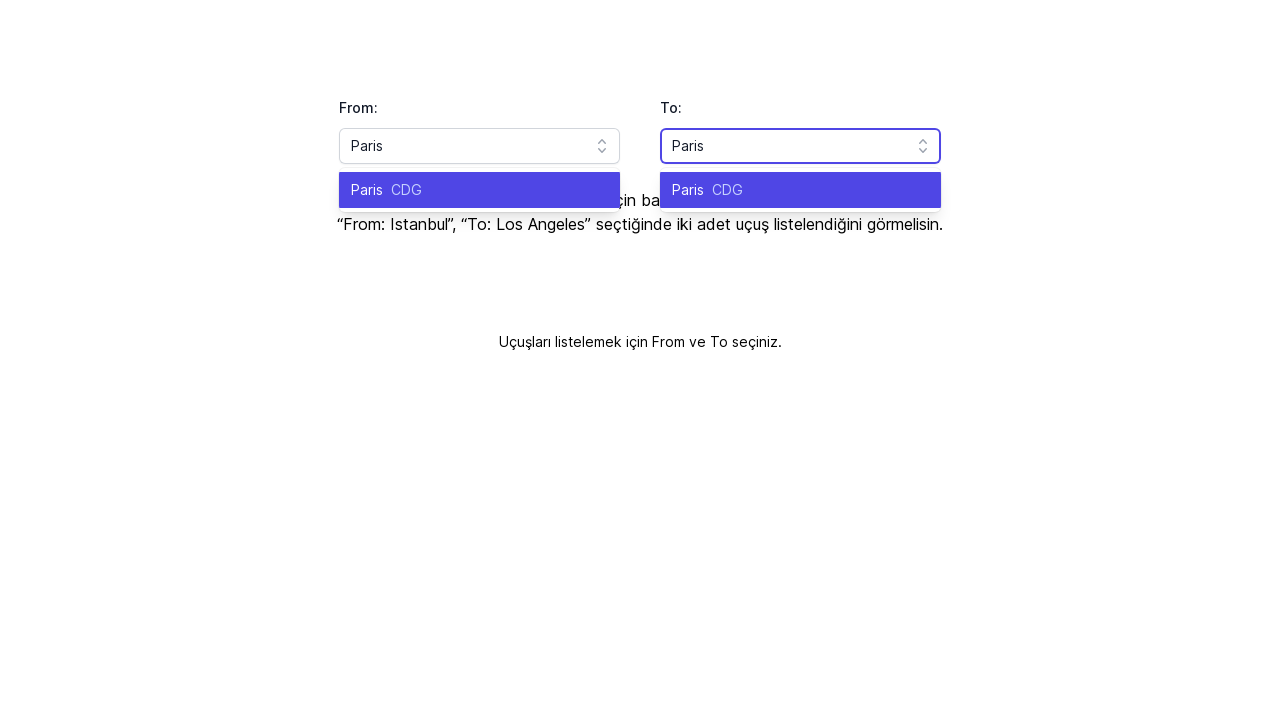

Retrieved 'from' input field value
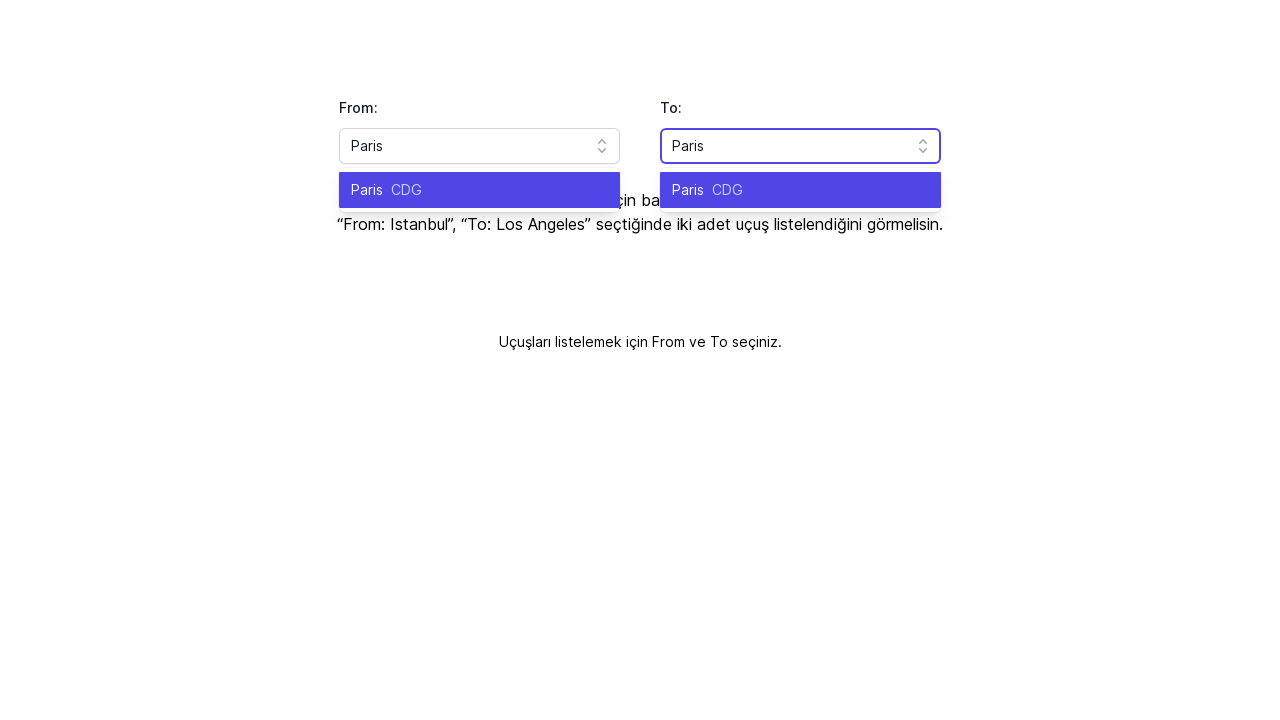

Retrieved 'to' input field value
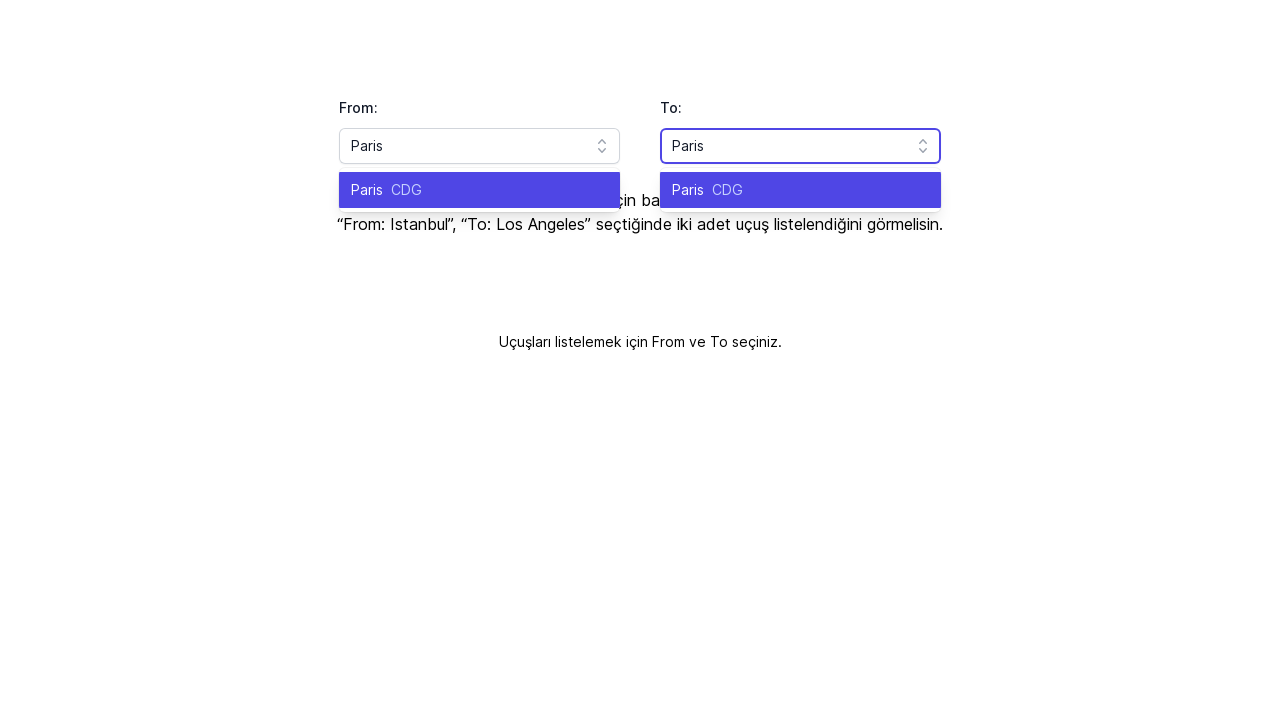

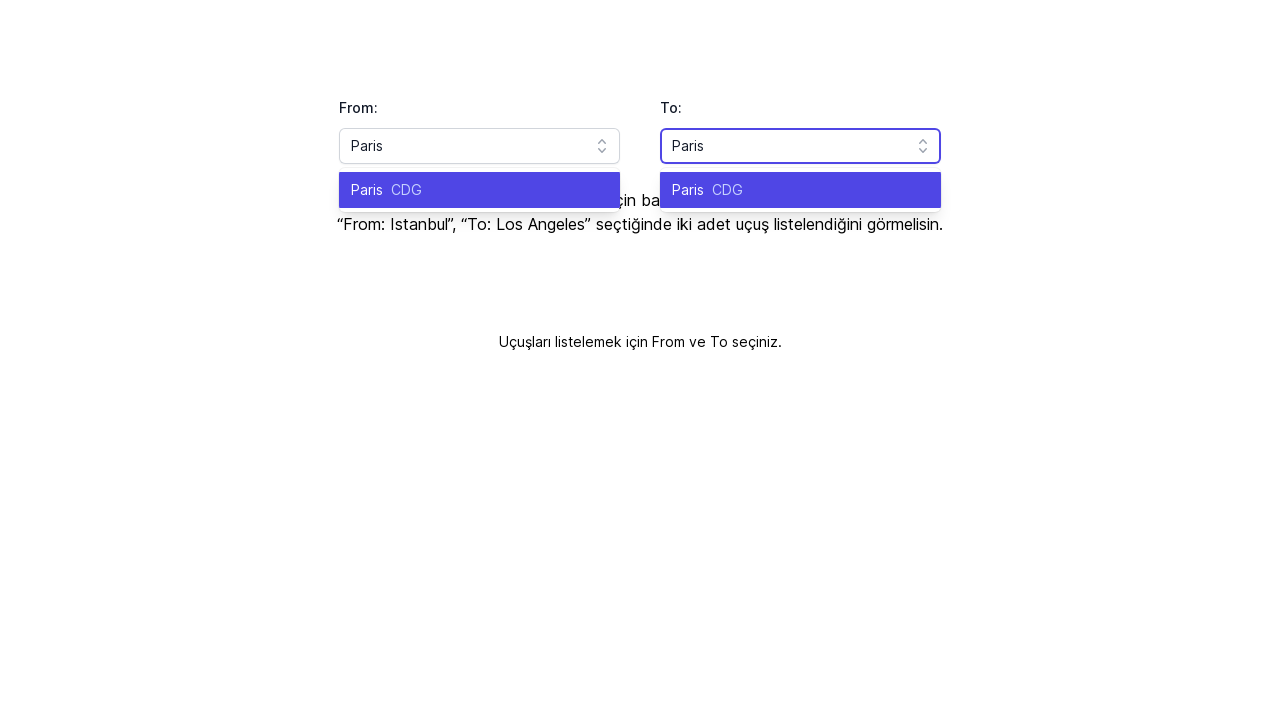